Tests exact phrase search functionality by searching with quotes around the search term and verifying results contain the term

Starting URL: https://www.kjell.com/se/

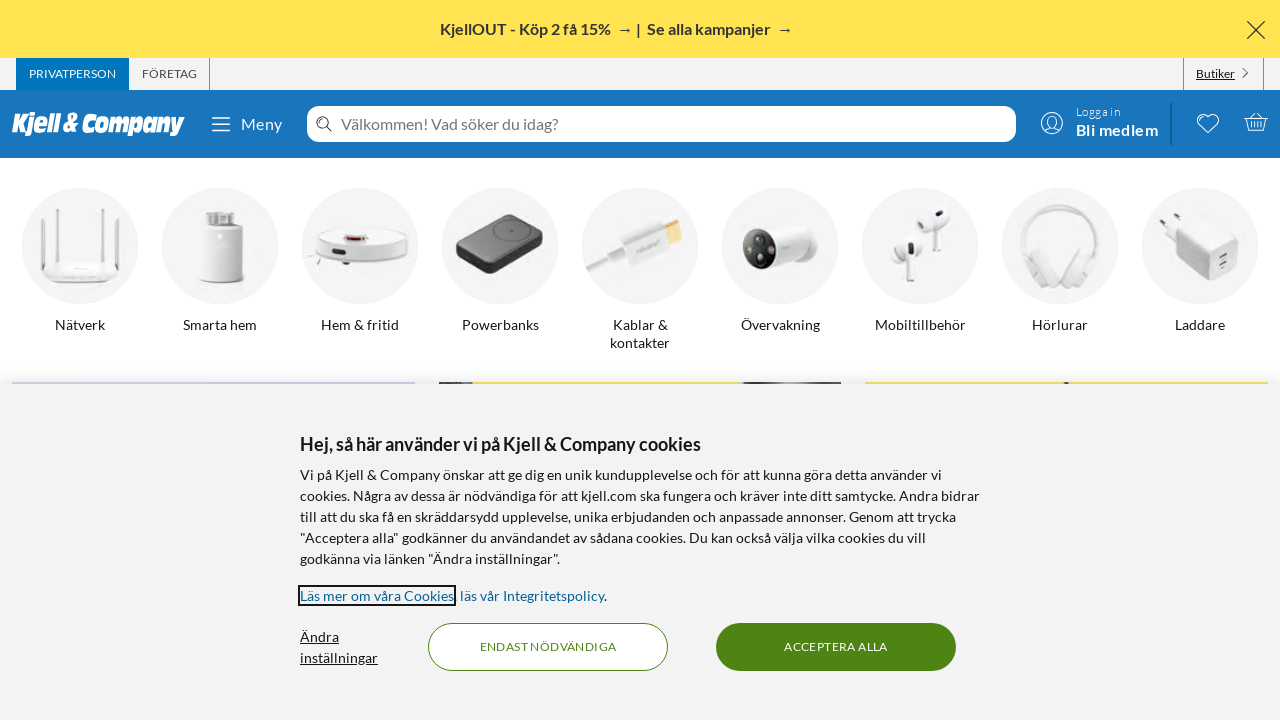

Filled search bar with exact phrase '"test"' on form input
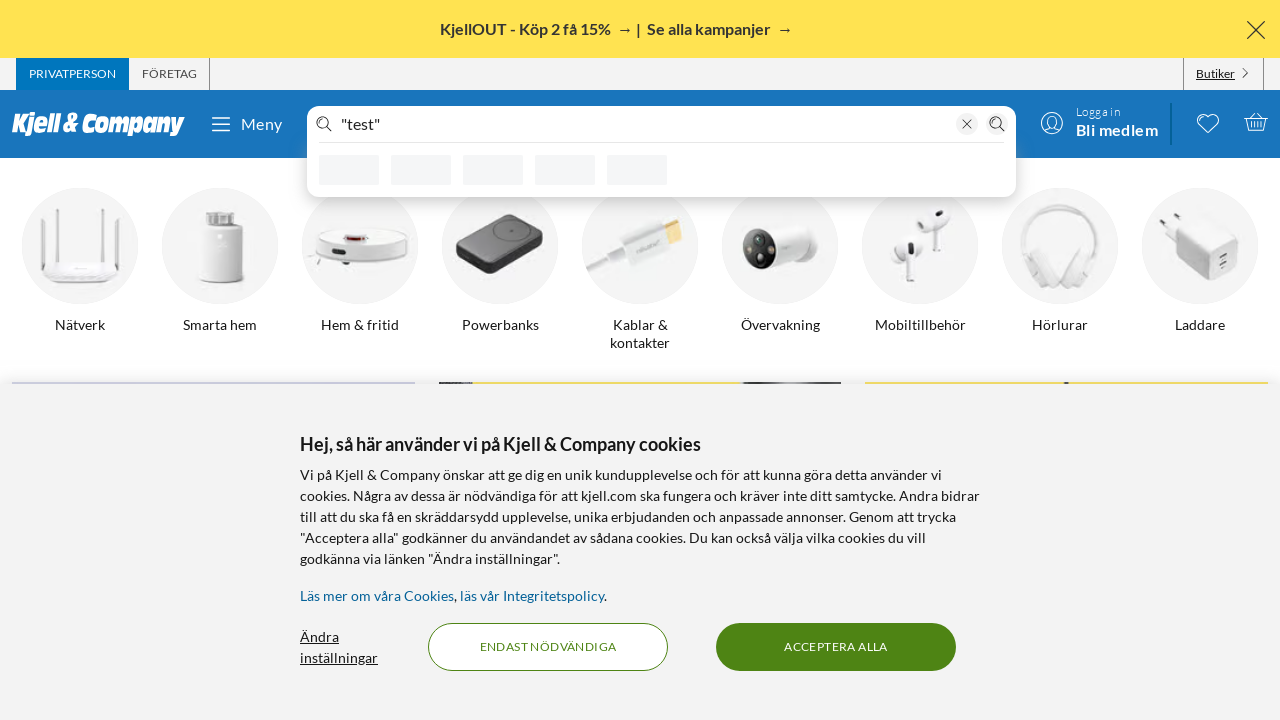

Pressed Enter to submit exact phrase search
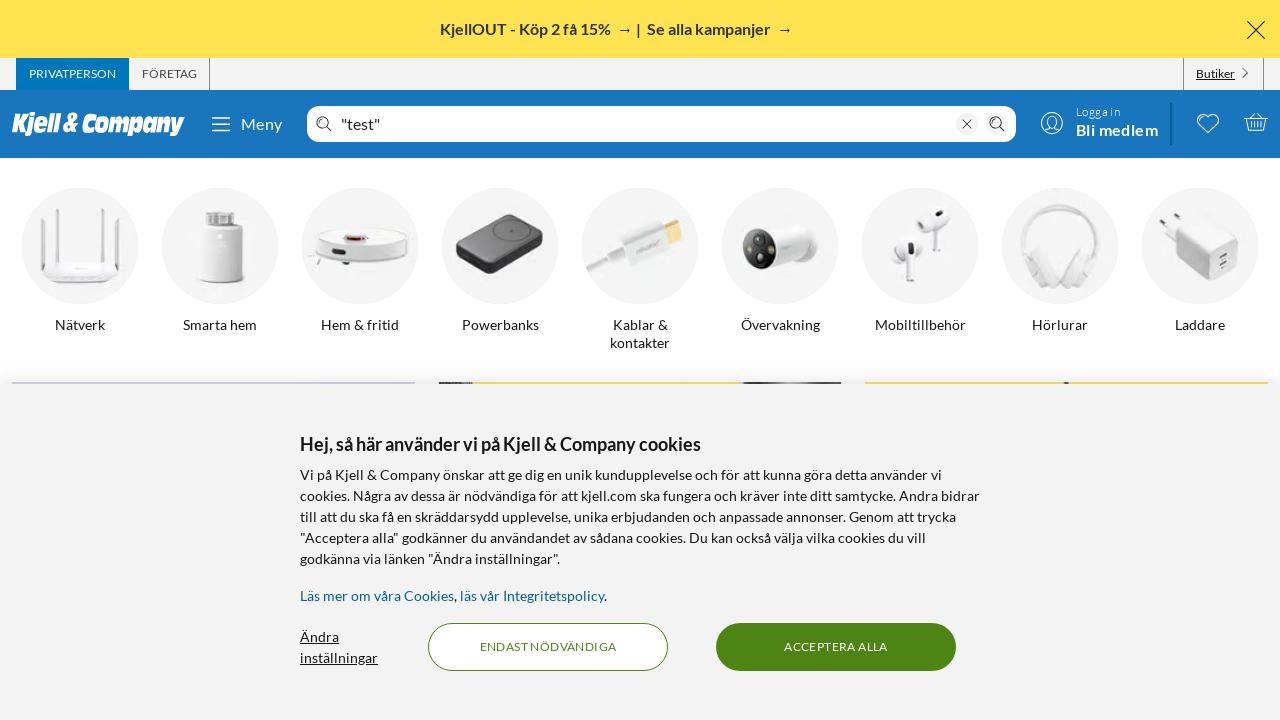

Search results loaded successfully
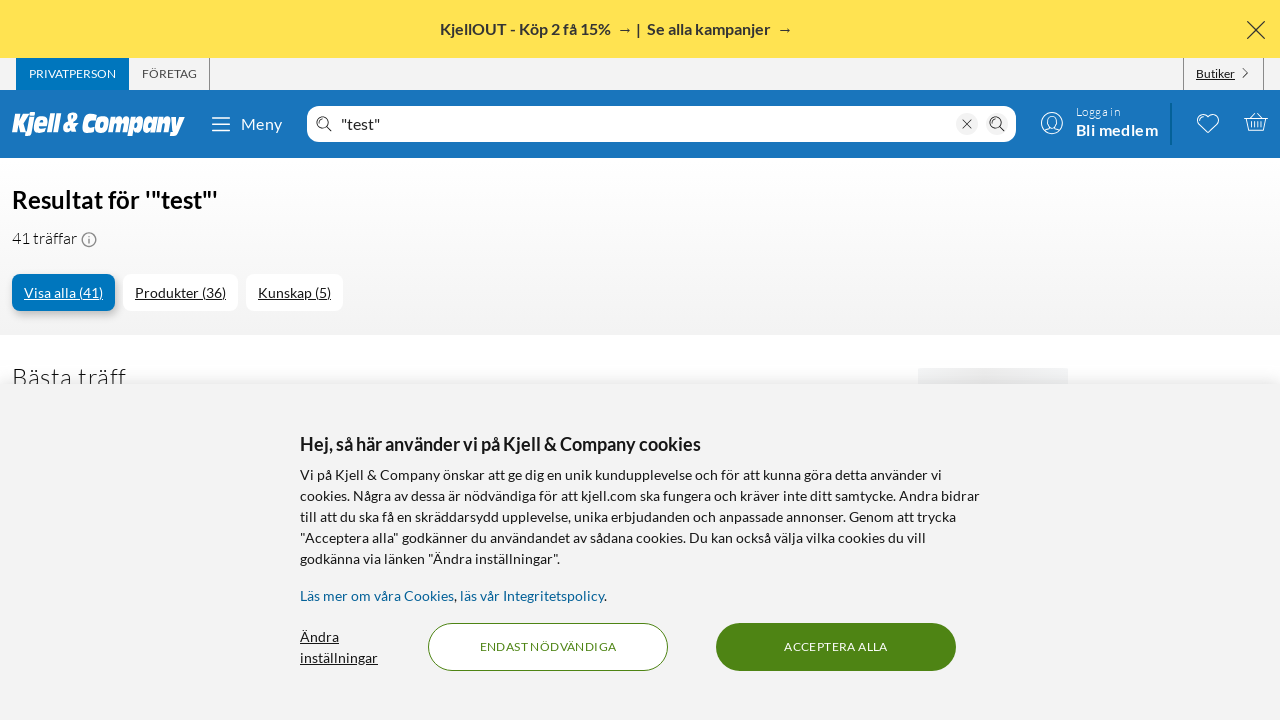

Retrieved product names from search results
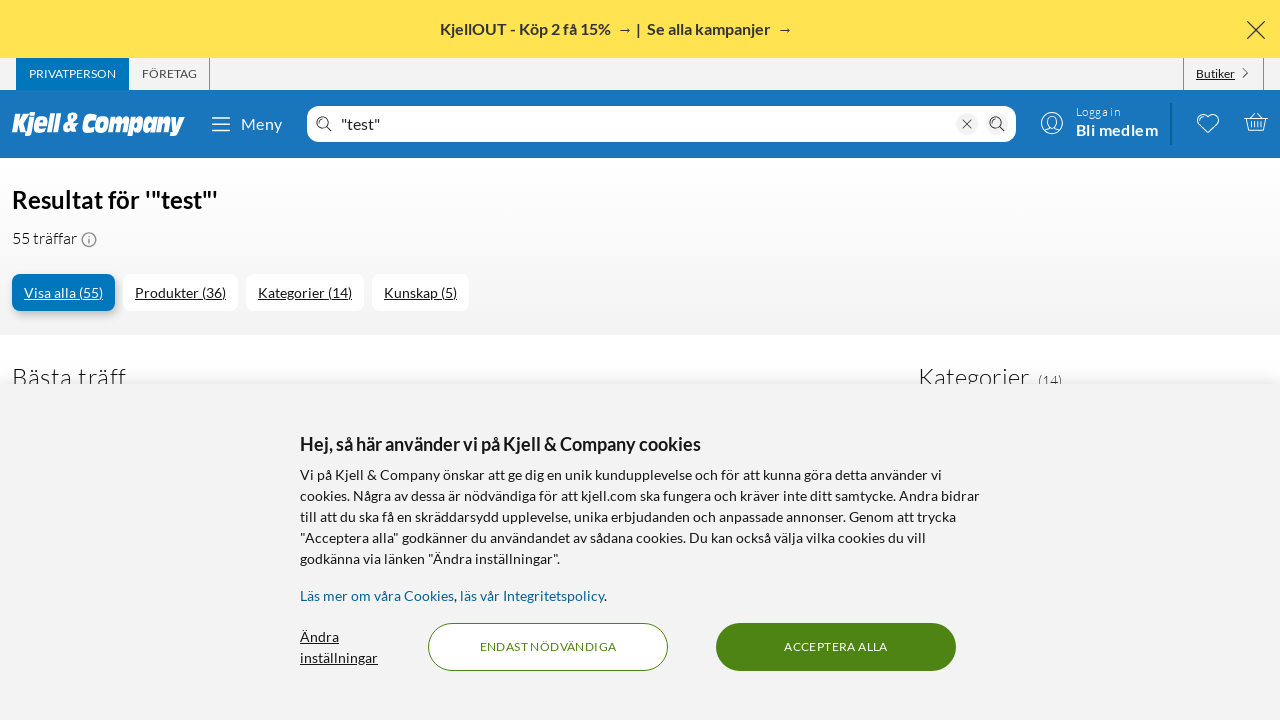

Verified that 'test' is present in the first product name
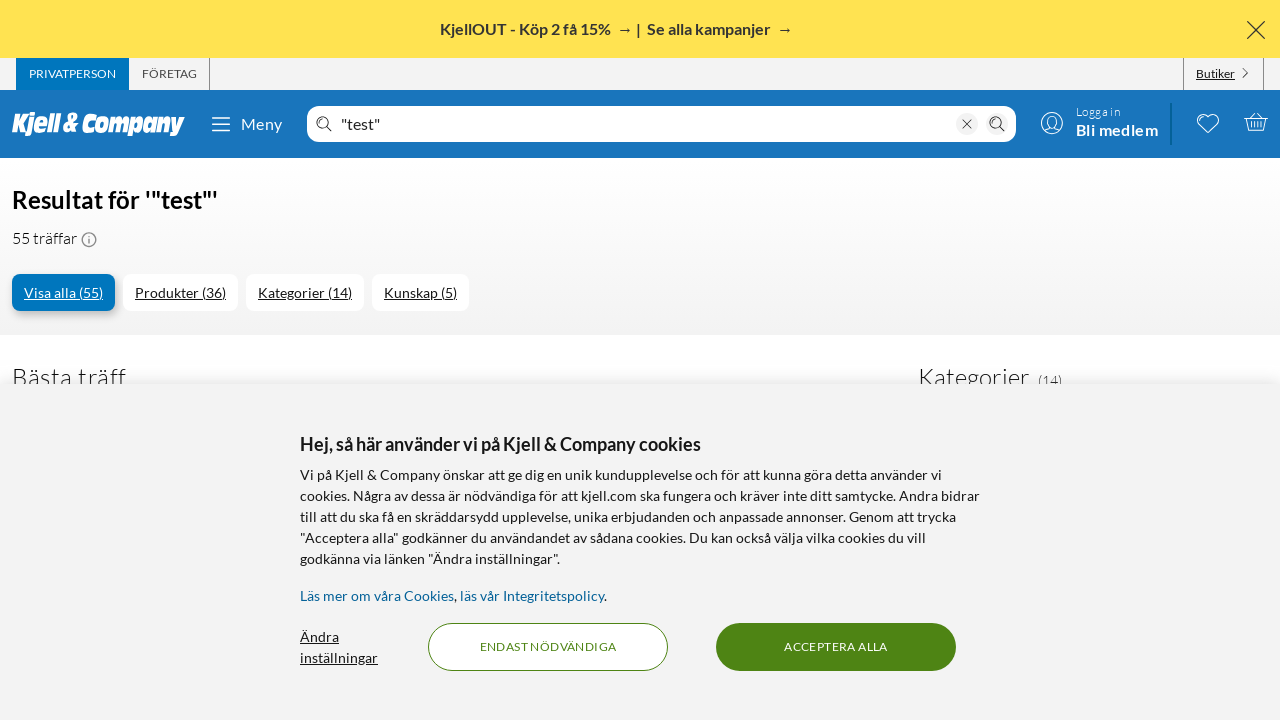

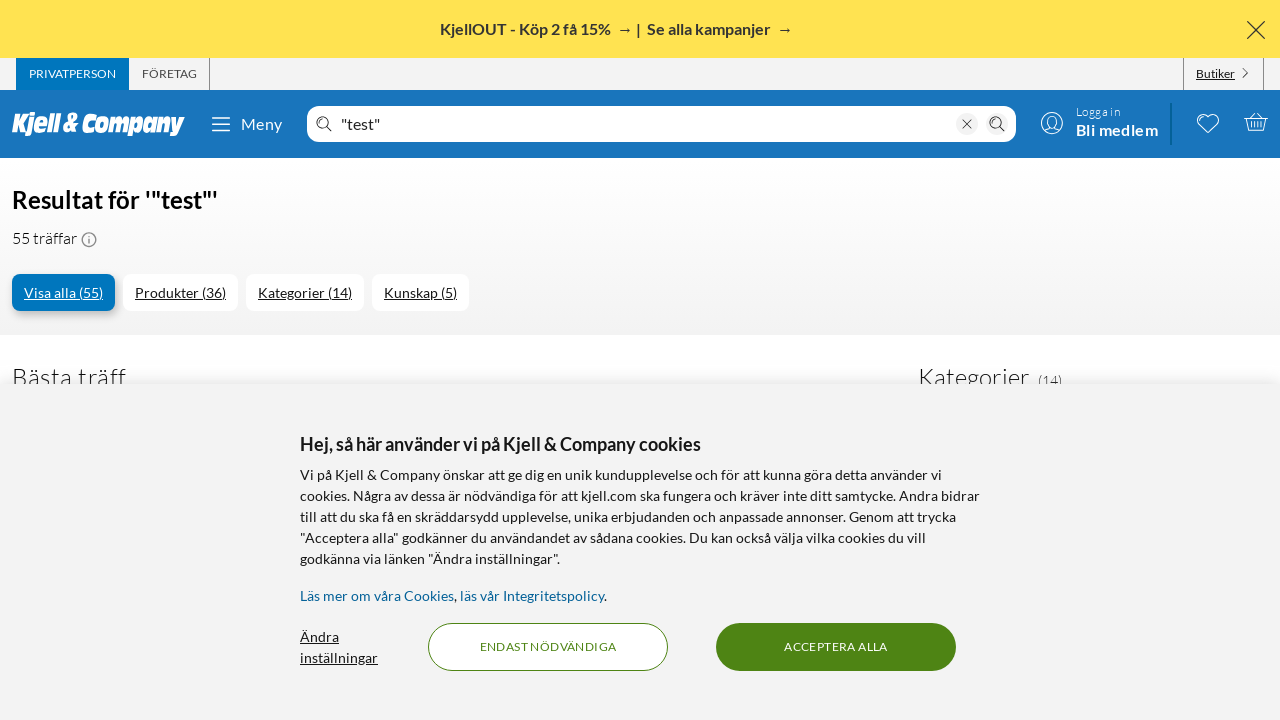